Tests browser navigation commands including forward, back, and direct navigation between pages

Starting URL: http://training.skillo-bg.com:4200/posts/all

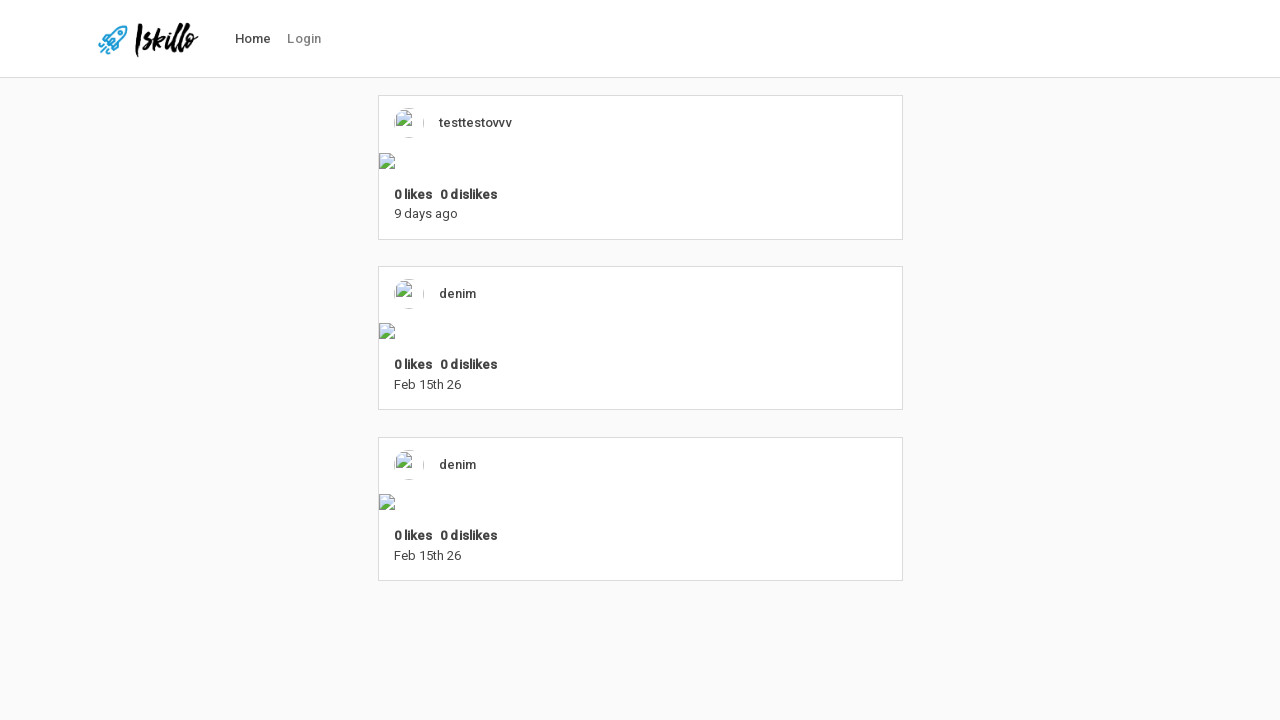

Retrieved page title from posts/all page
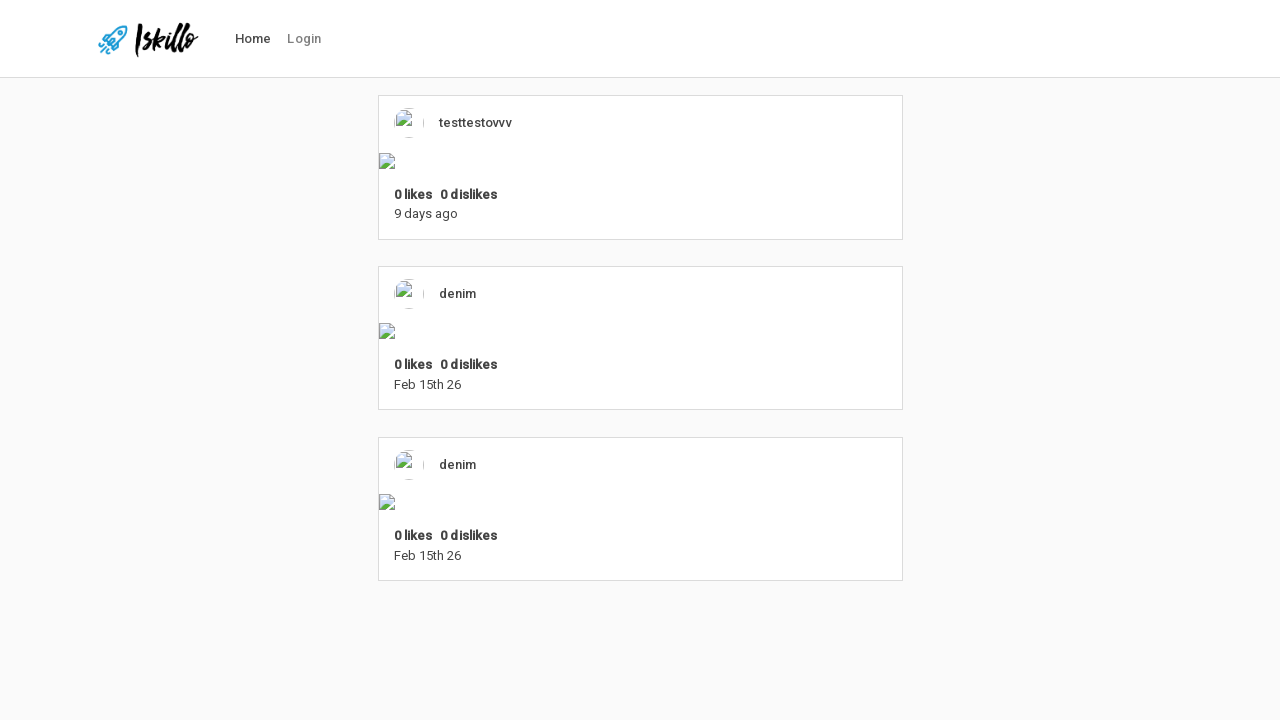

Navigated to login page
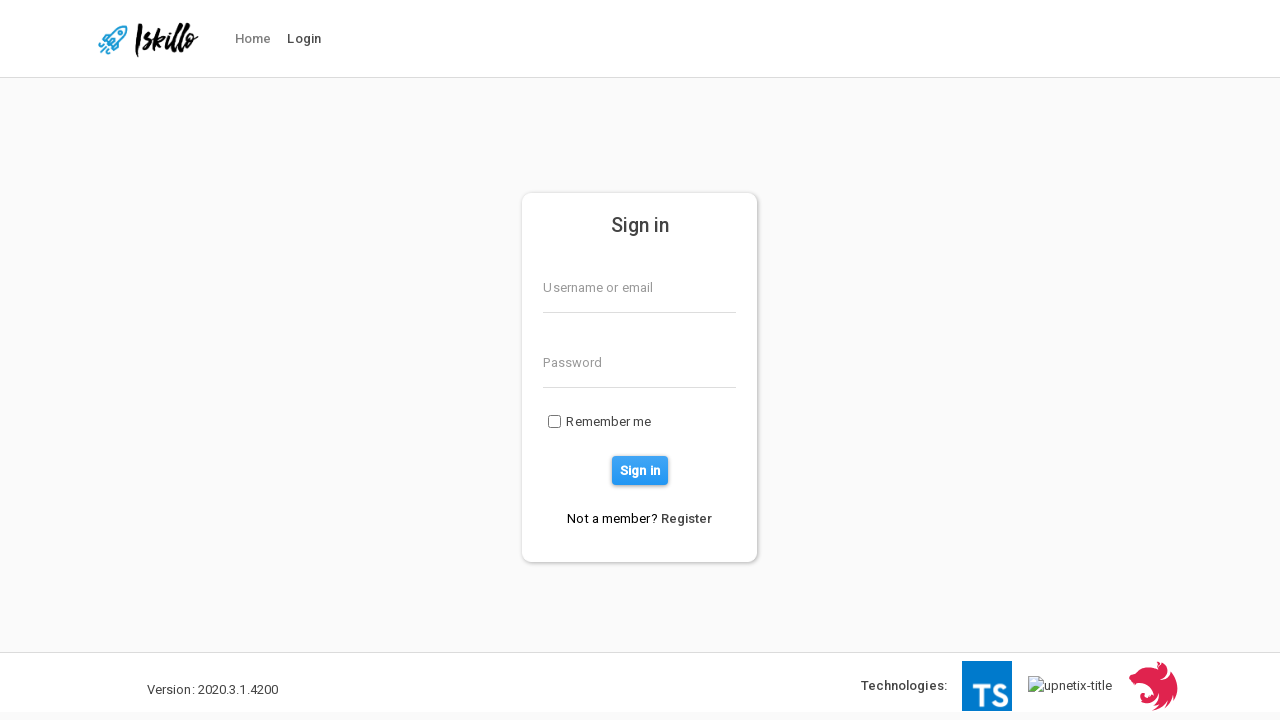

Retrieved current URL from login page
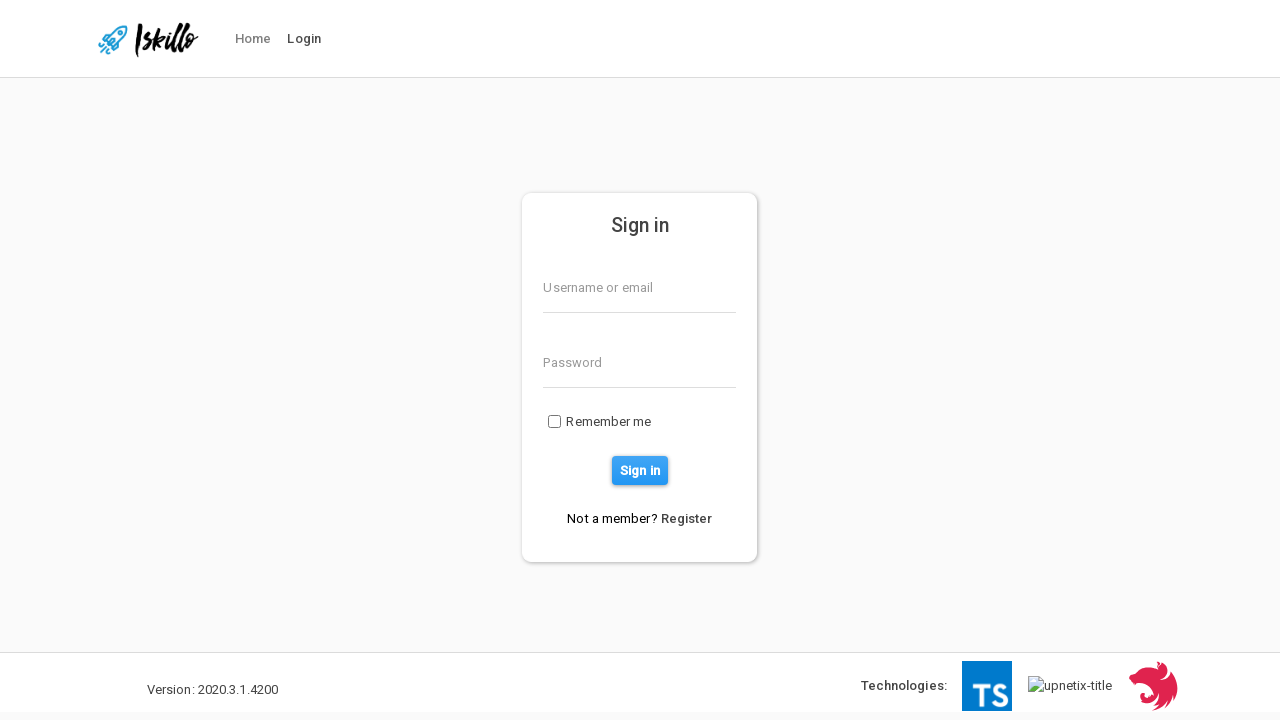

Navigated back to previous page (posts/all)
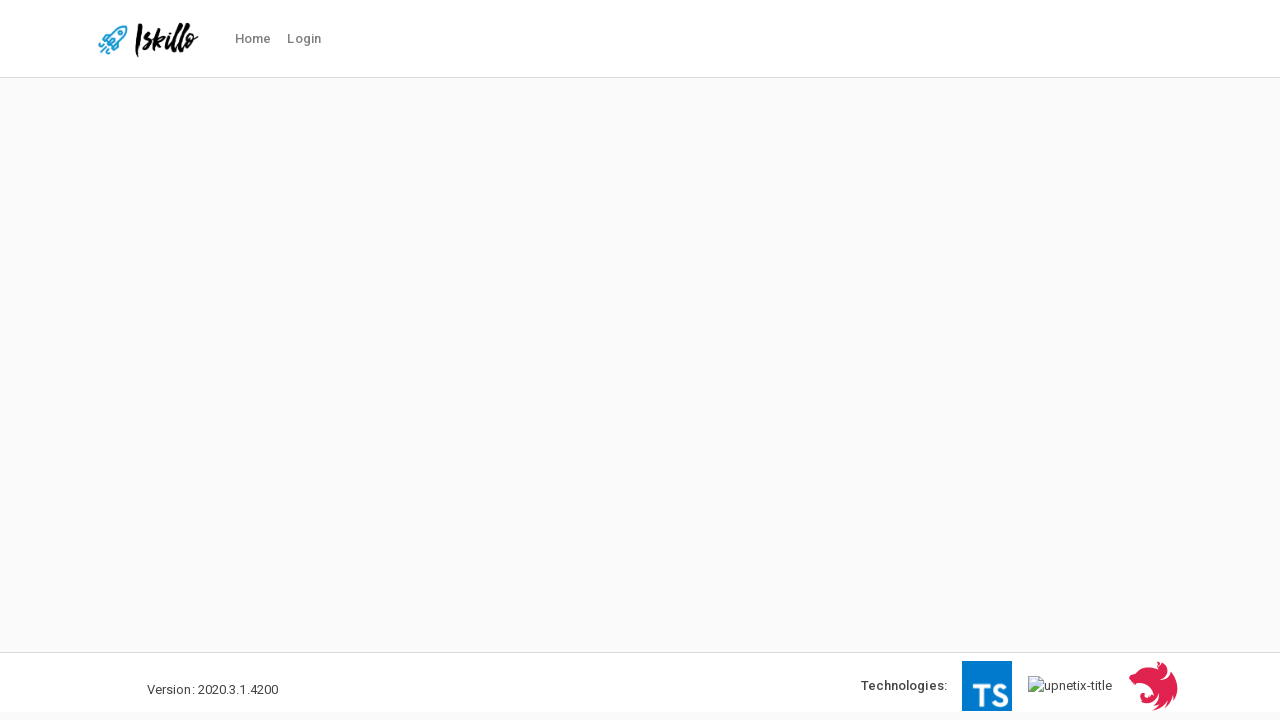

Retrieved URL after navigating back
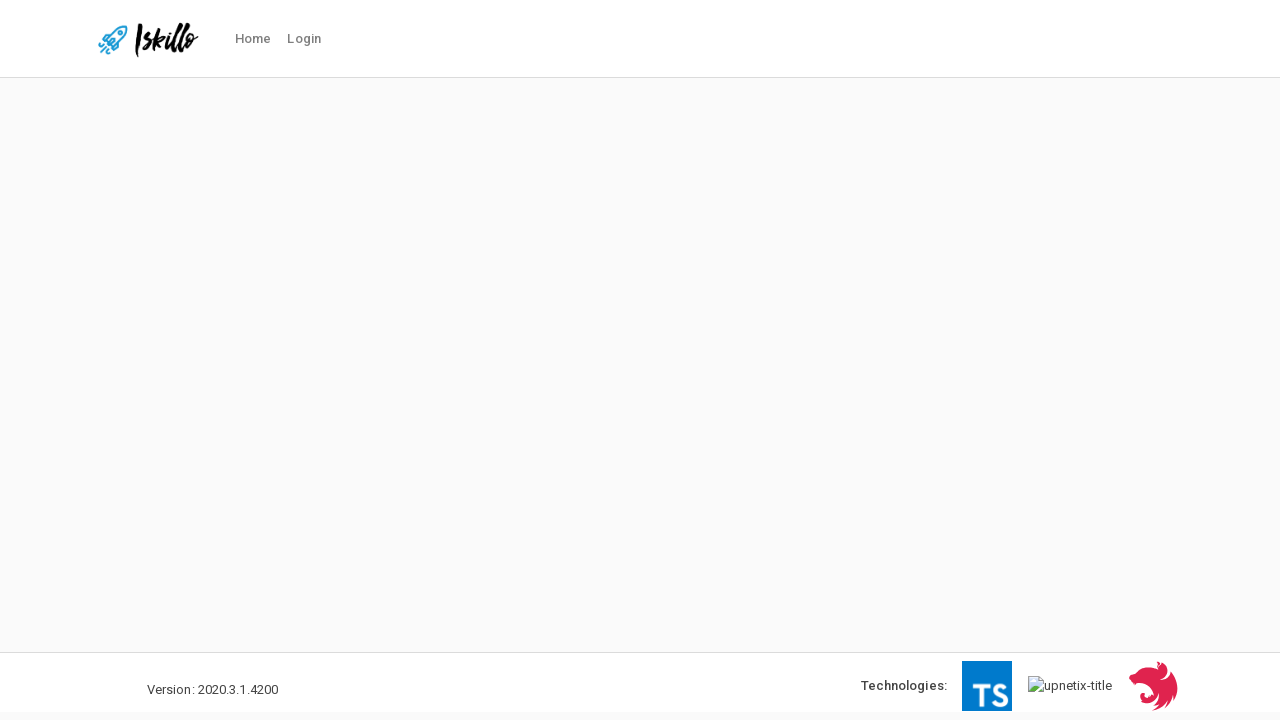

Navigated forward to login page
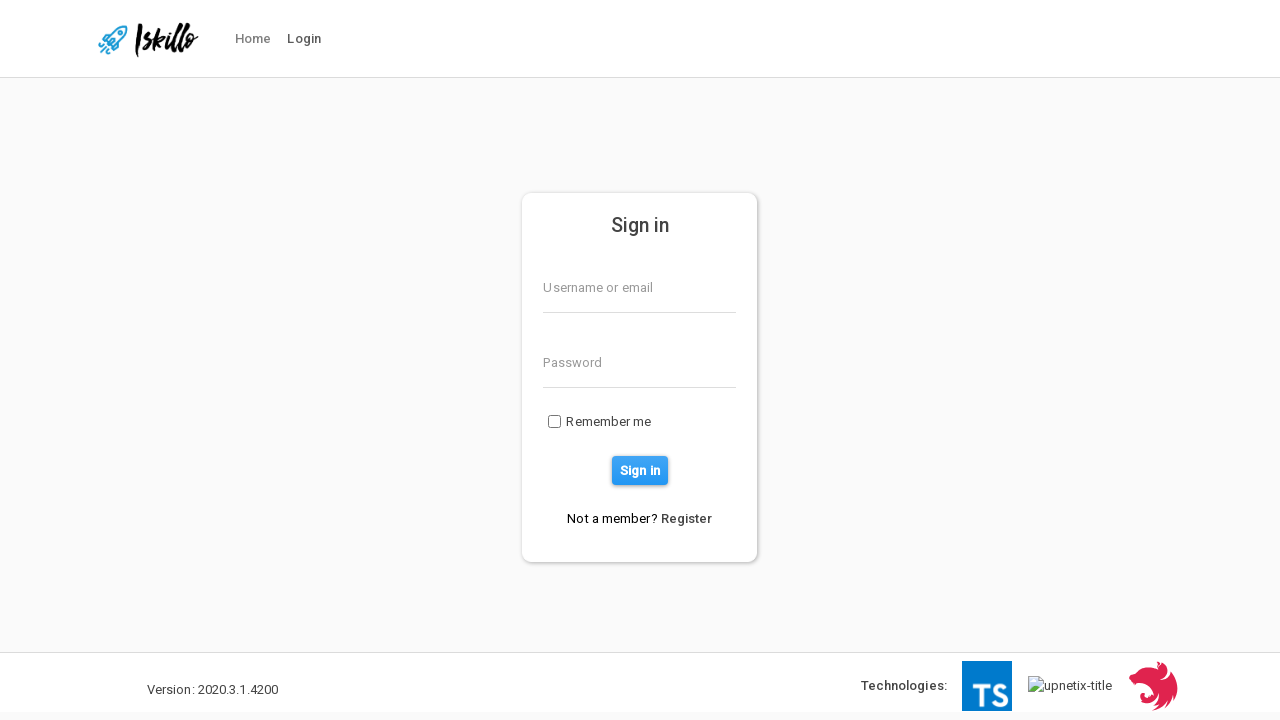

Retrieved URL after navigating forward
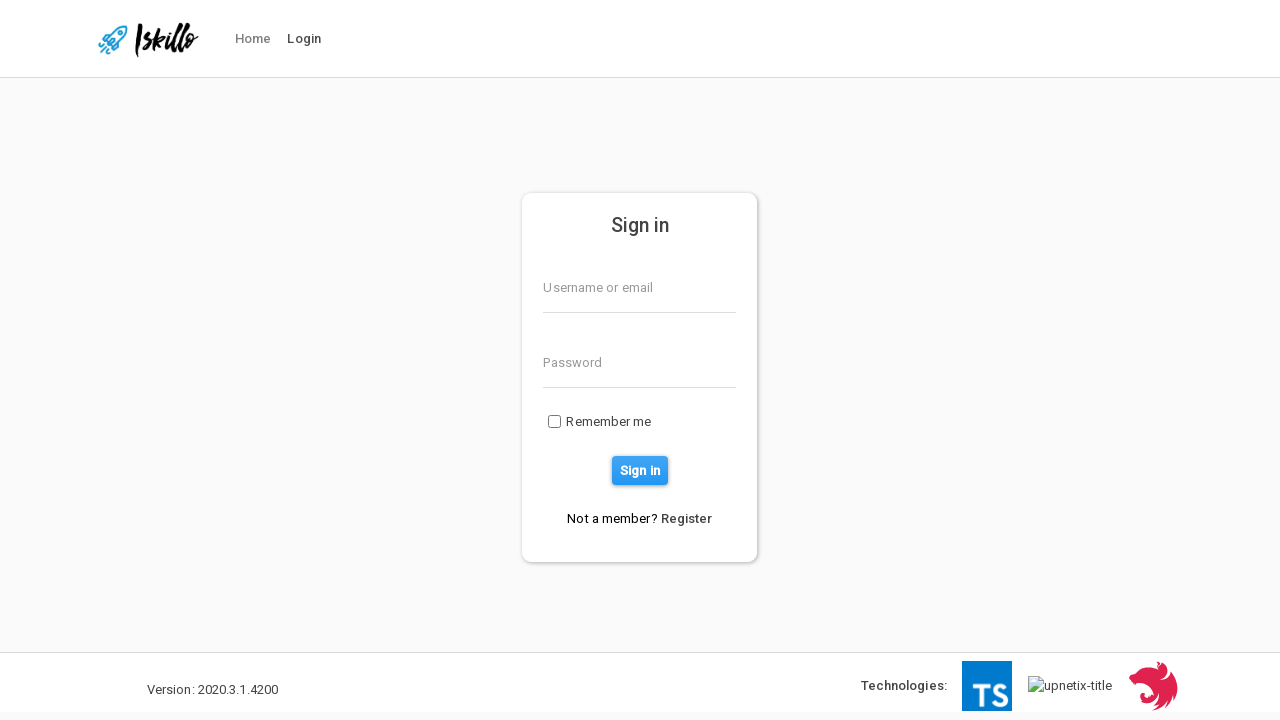

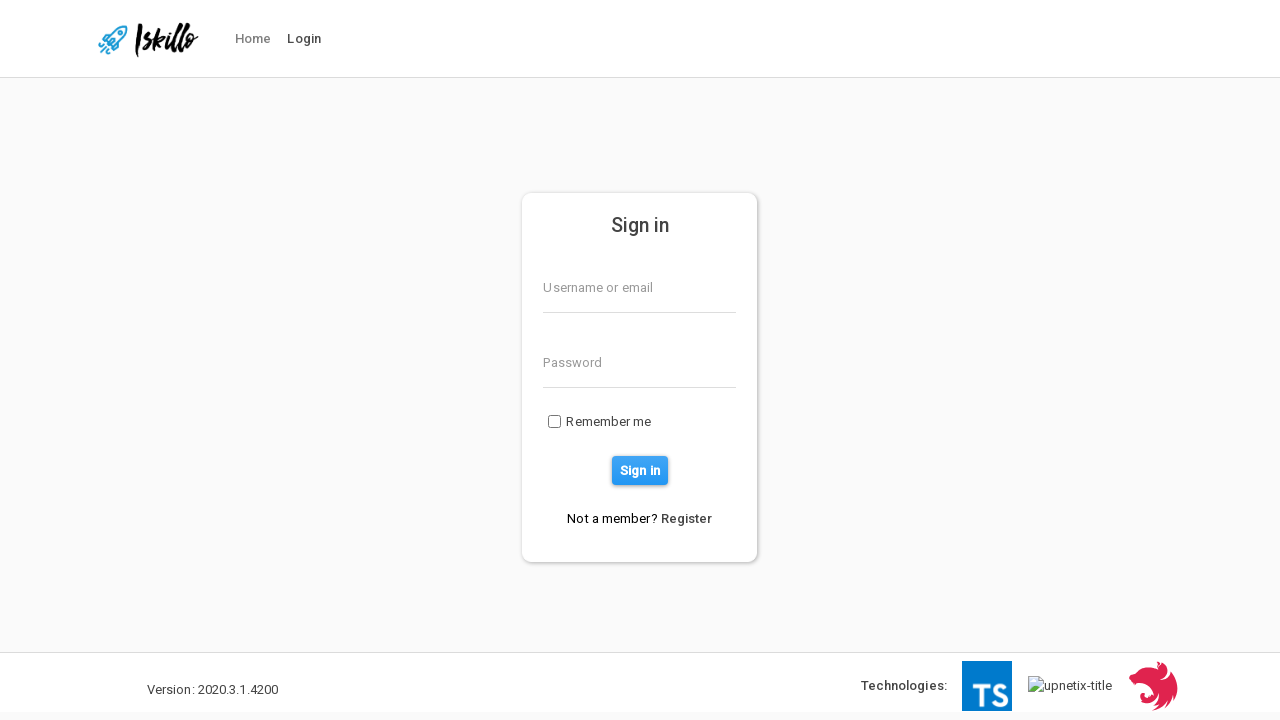